Tests a signup form by filling in first name, last name, and email fields, then submitting the form

Starting URL: https://secure-retreat-92358.herokuapp.com/

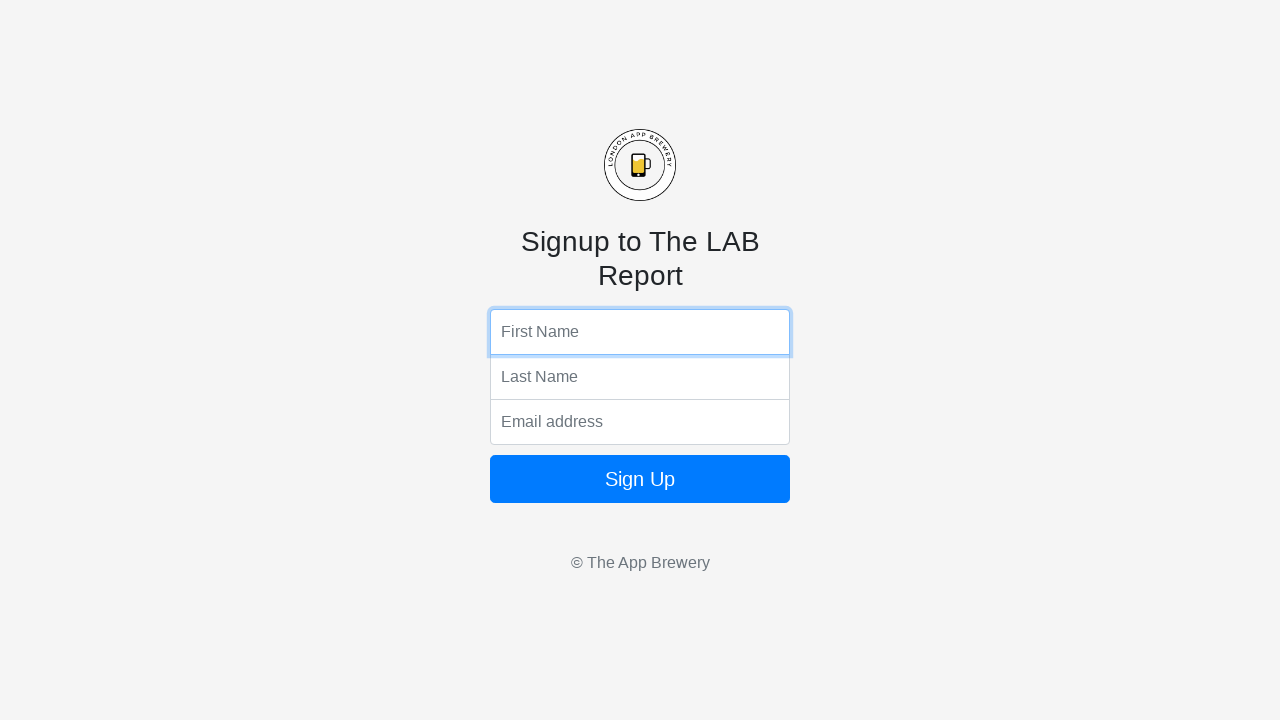

Navigated to signup form page
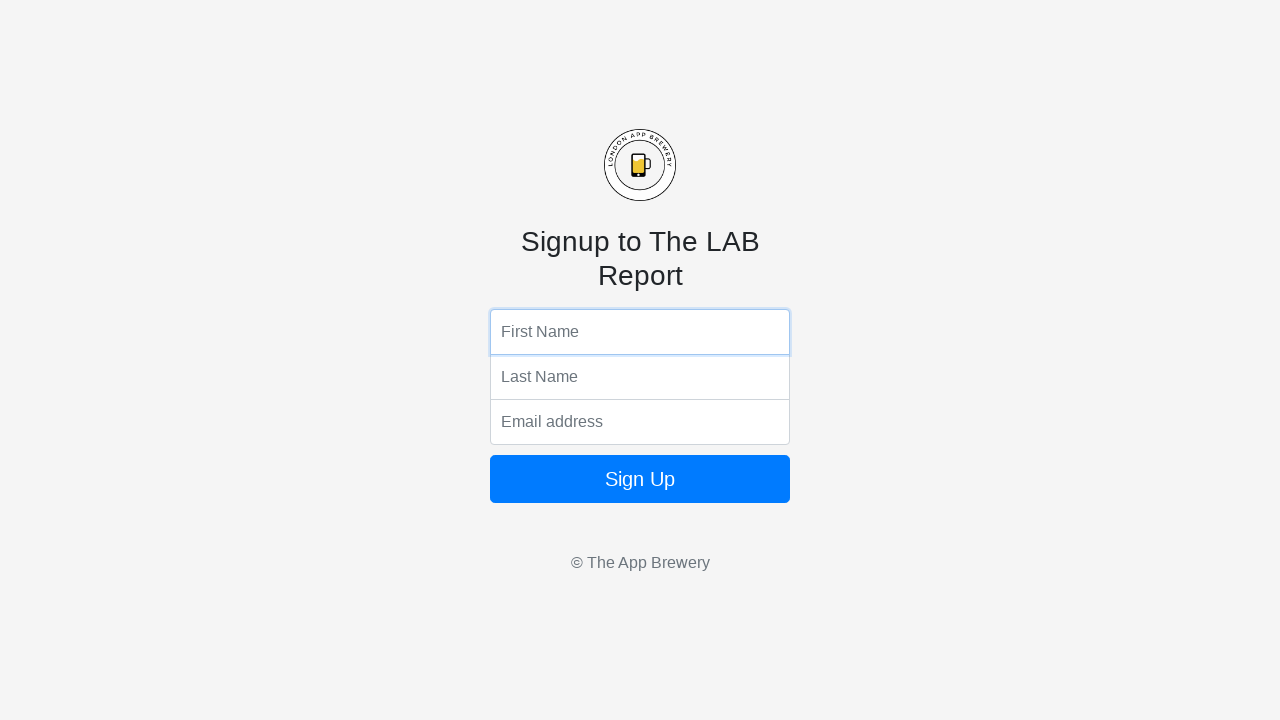

Filled first name field with 'Temuulen' on input[name='fName']
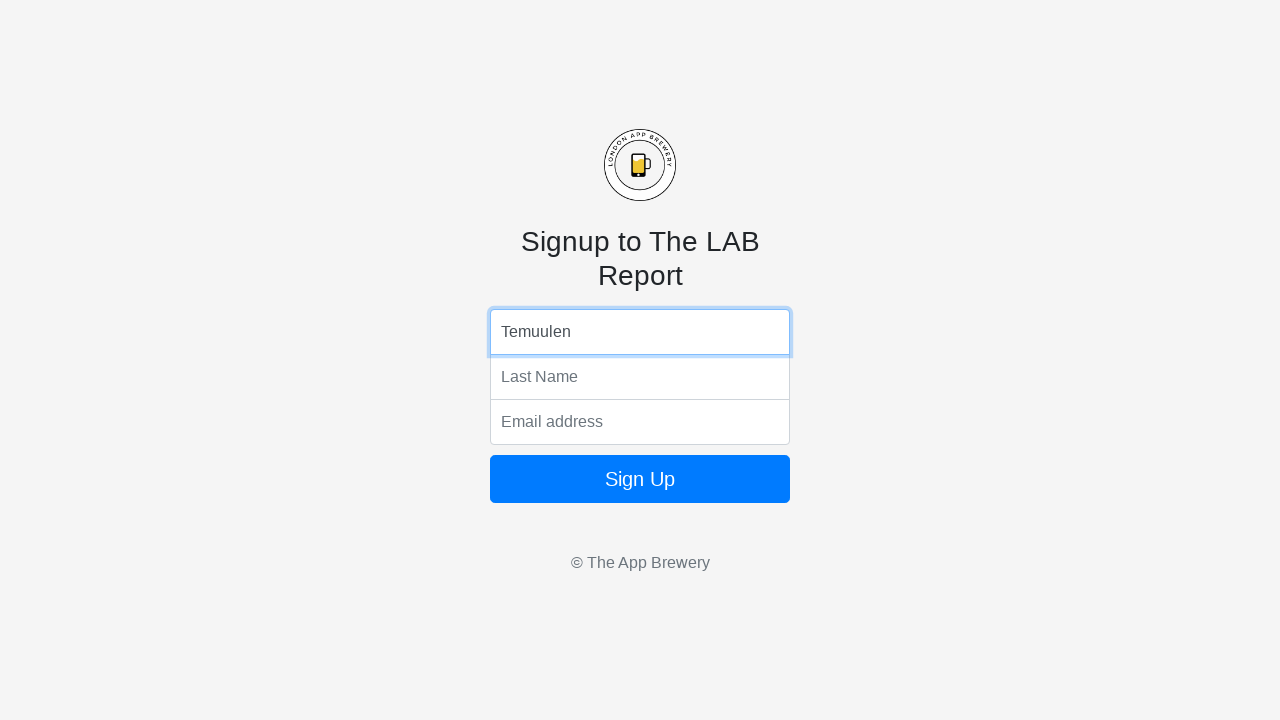

Filled last name field with 'Khuchit' on input[name='lName']
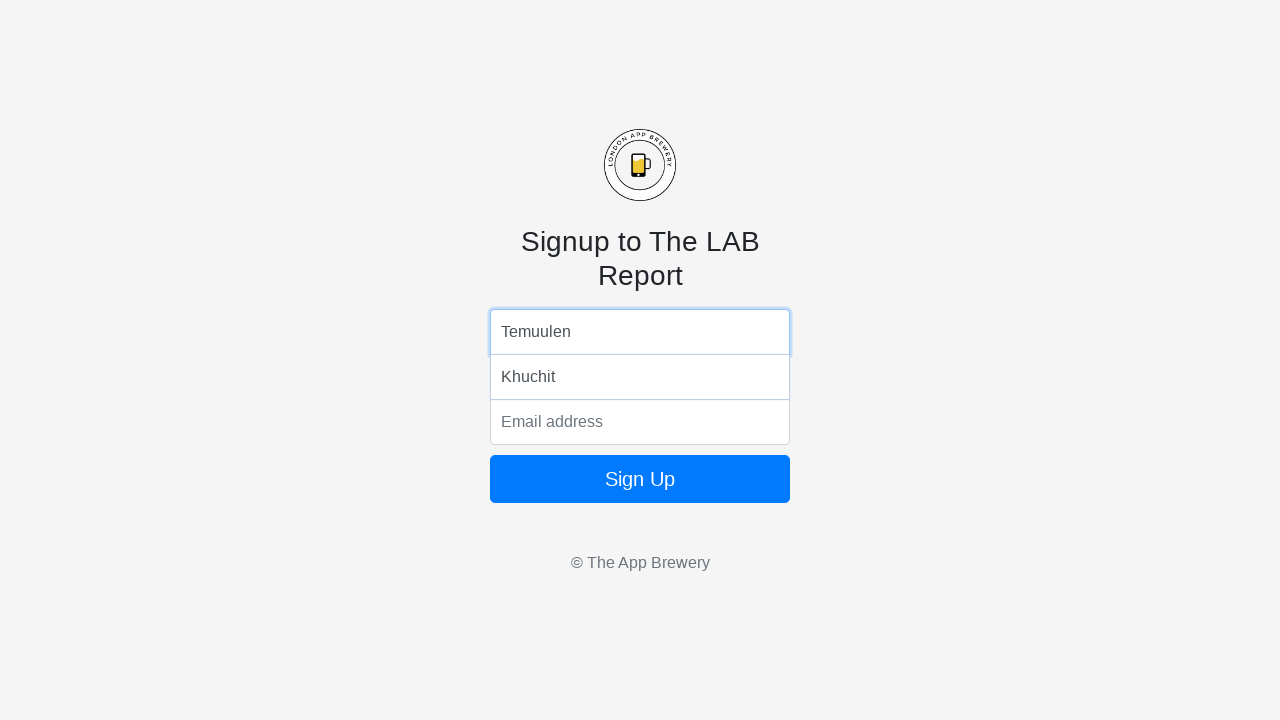

Filled email field with 'TemuulenKhuchit01@gmail.com' on input[name='email']
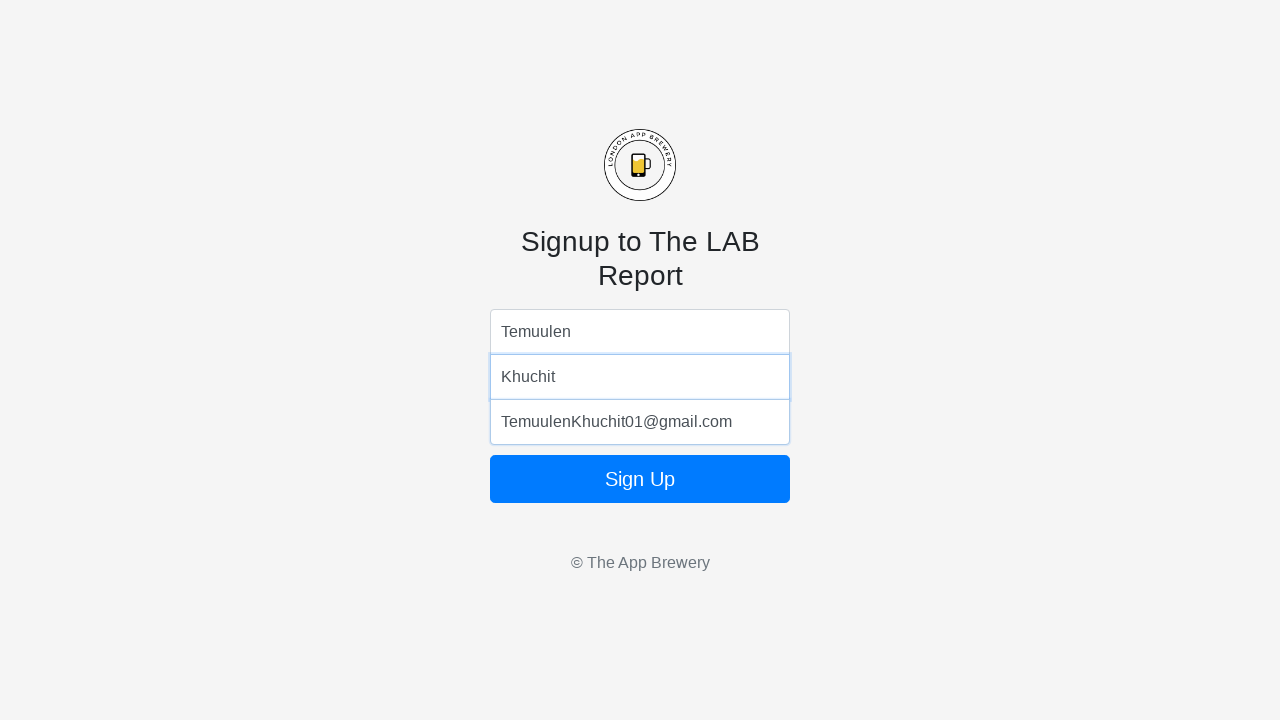

Clicked submit button to submit the signup form at (640, 479) on button
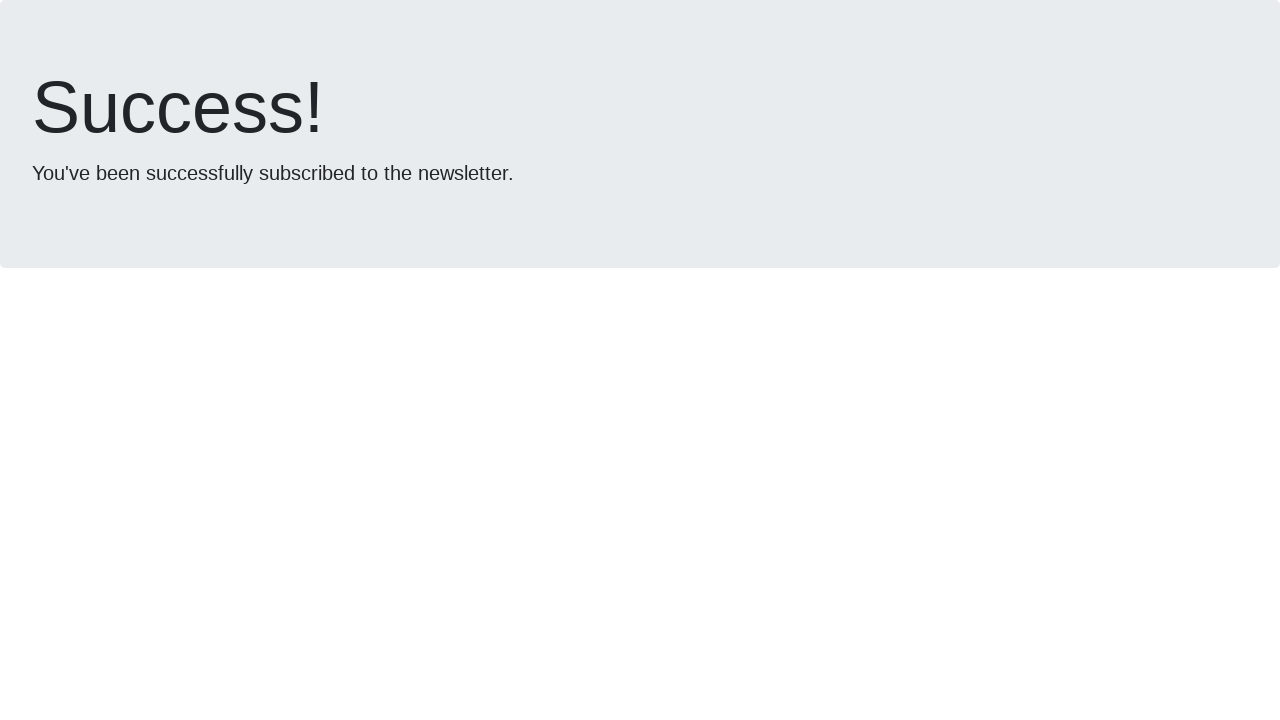

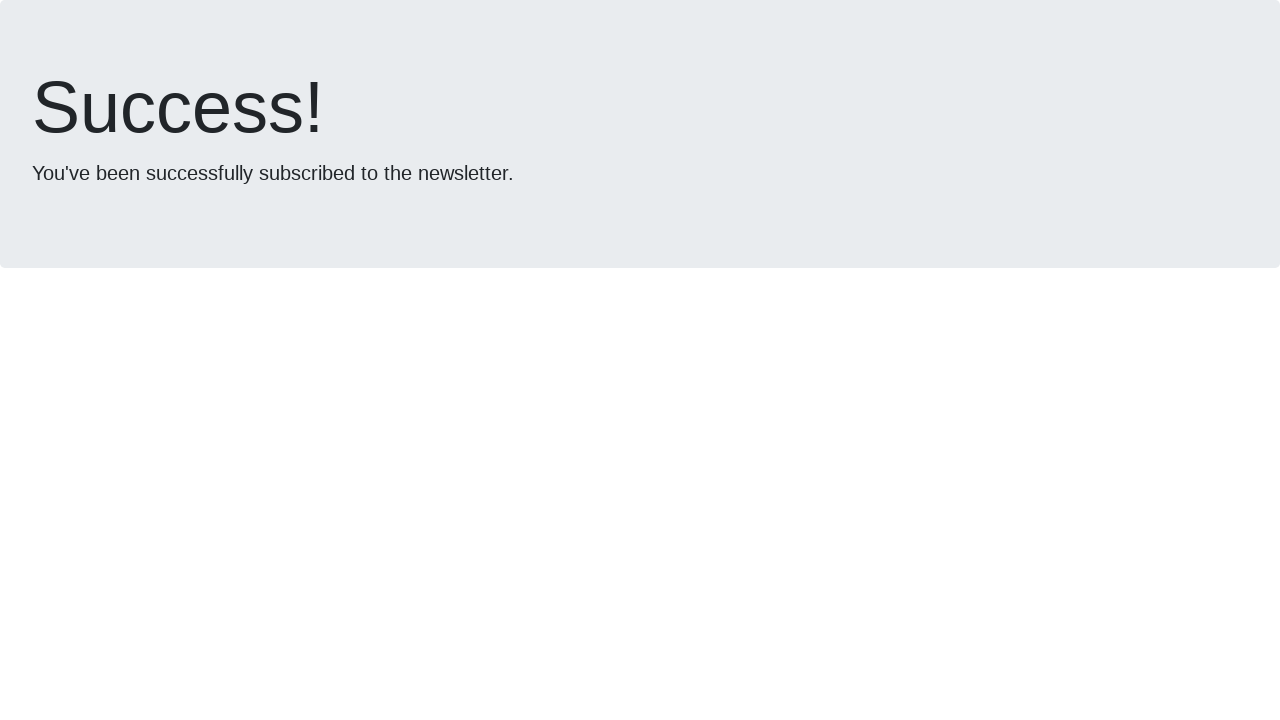